Tests that entering text in an input field and clicking a button changes the button's text to match the entered value

Starting URL: http://uitestingplayground.com/textinput

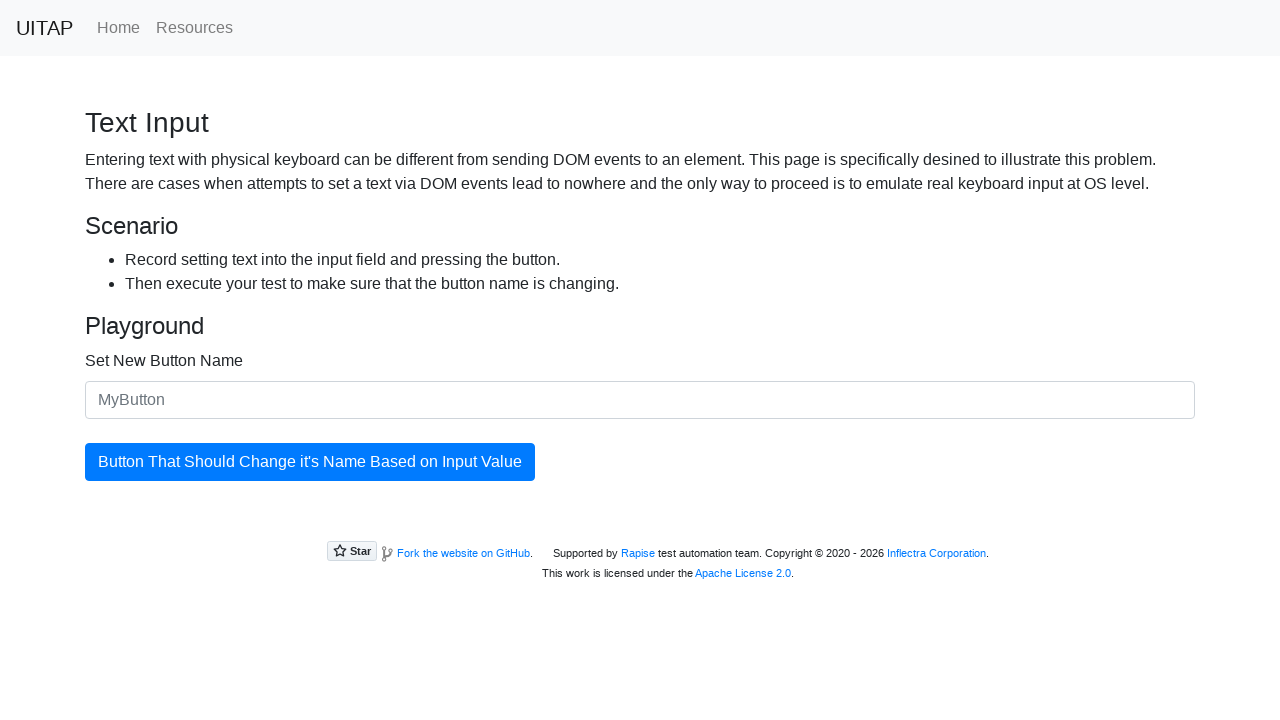

Filled input field with 'ITCH' on #newButtonName
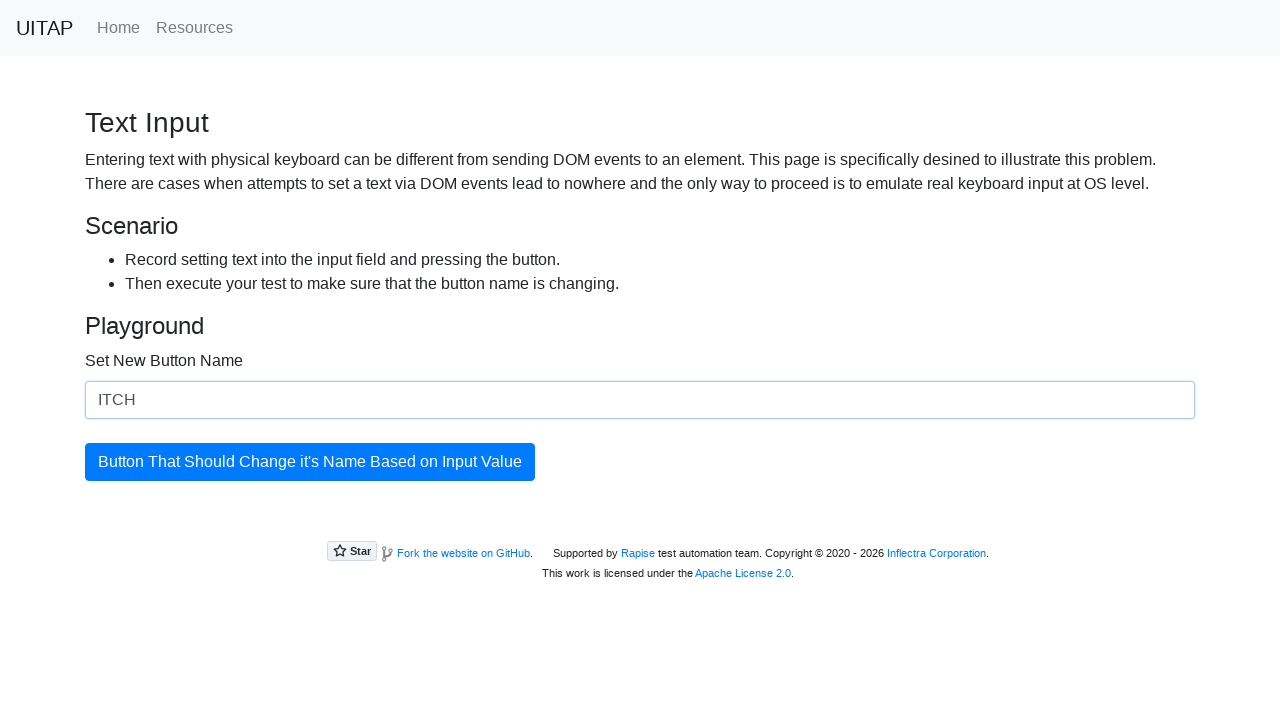

Clicked the button to update its text at (310, 462) on #updatingButton
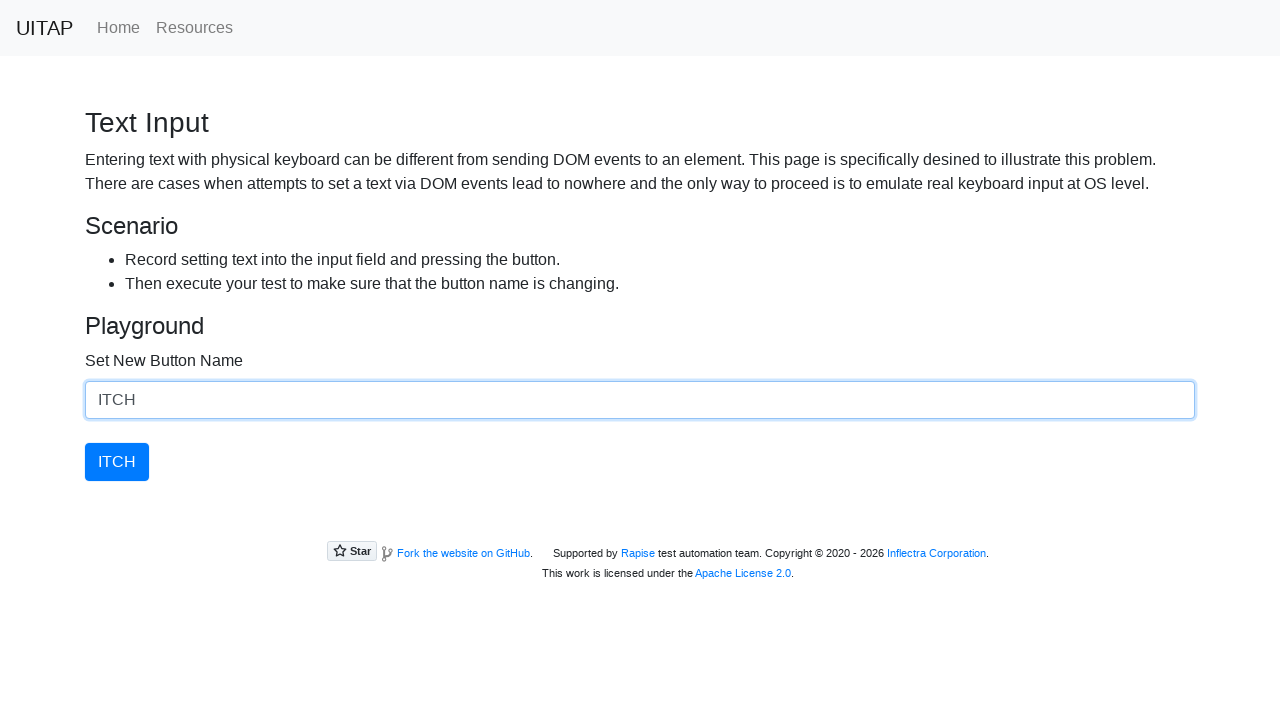

Button text changed to 'ITCH'
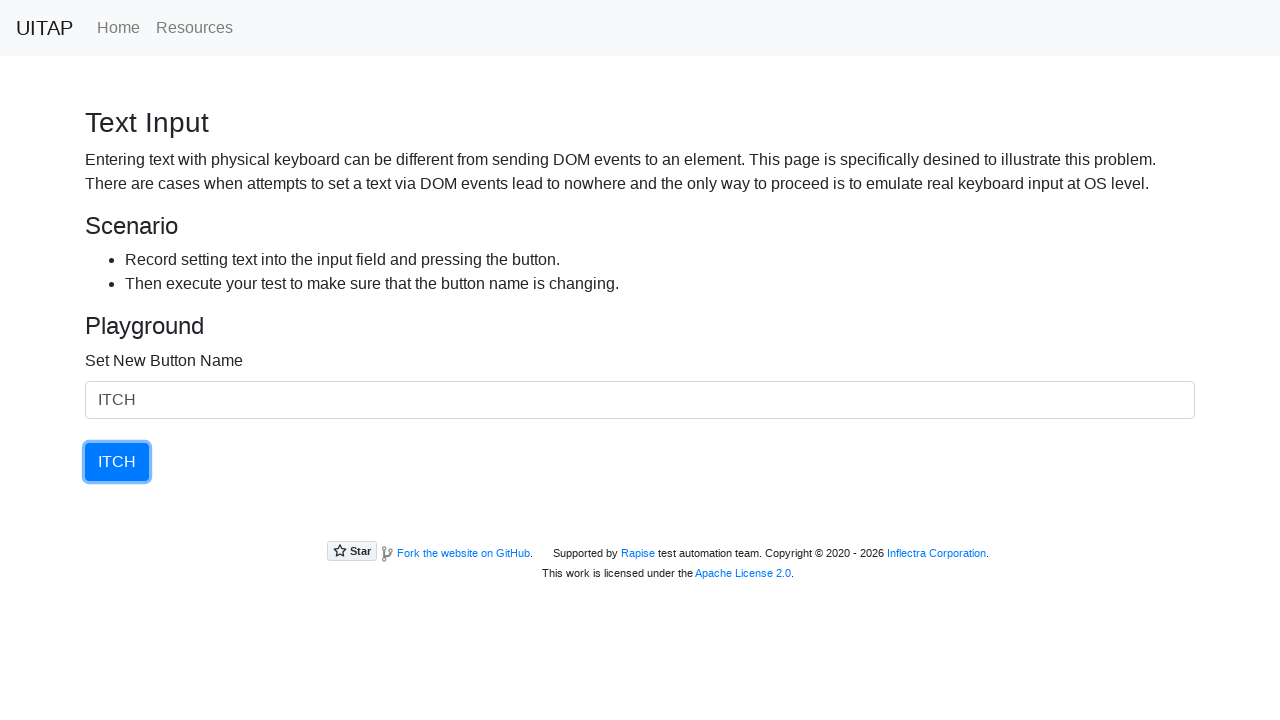

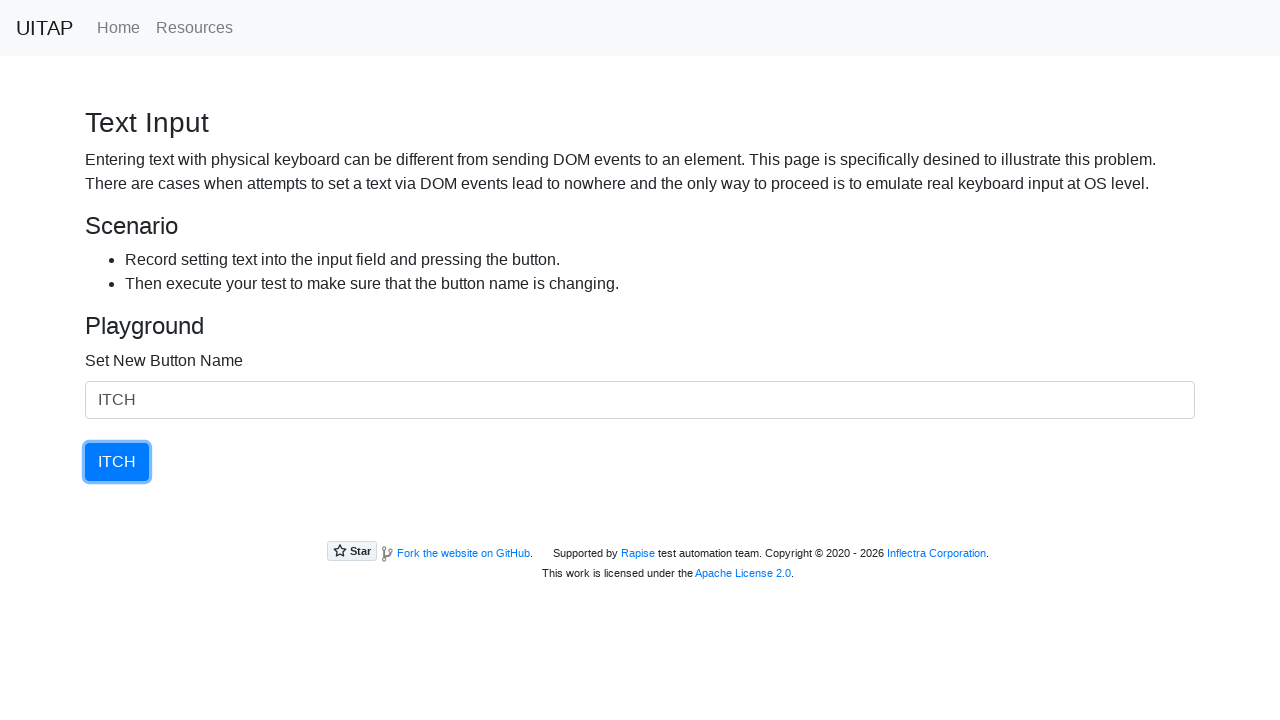